Tests search functionality on rp5.ru weather site by searching for "Тула" (Tula) and verifying the search result heading appears

Starting URL: https://rp5.ru

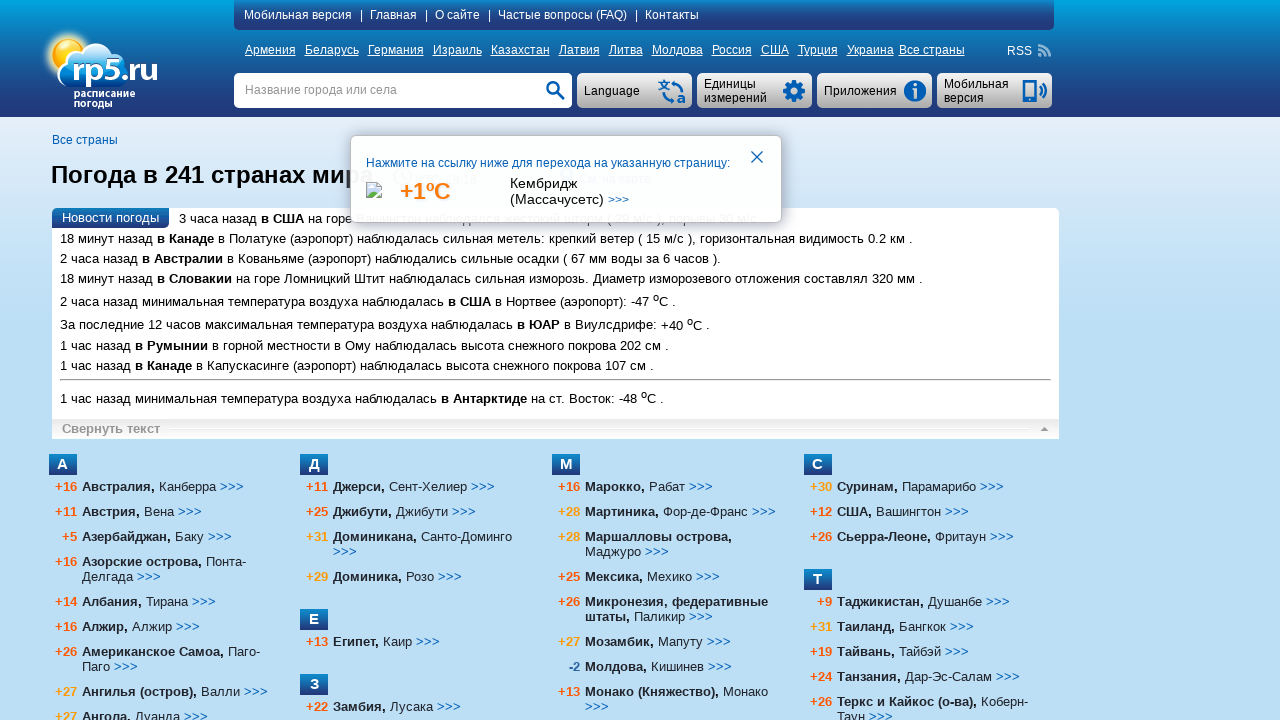

Filled search field with 'Тула' (Tula) on input[name='searchStr']
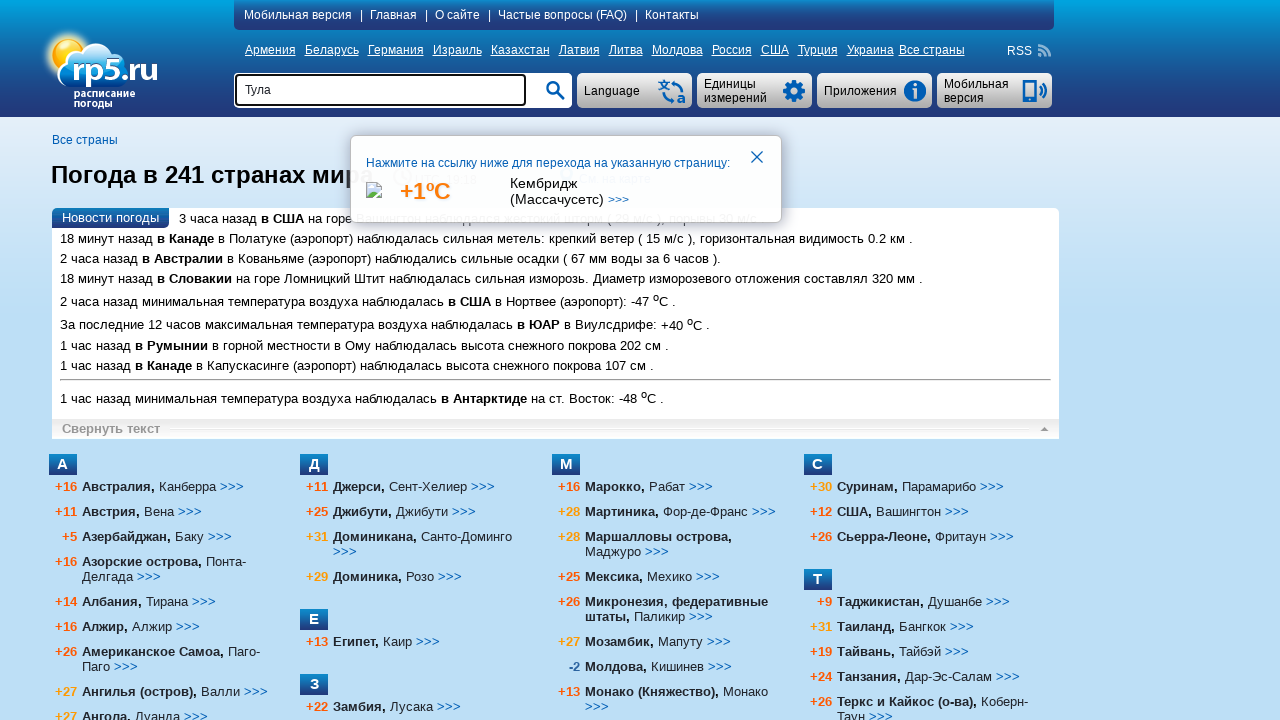

Pressed Enter to search for Tula on input[name='searchStr']
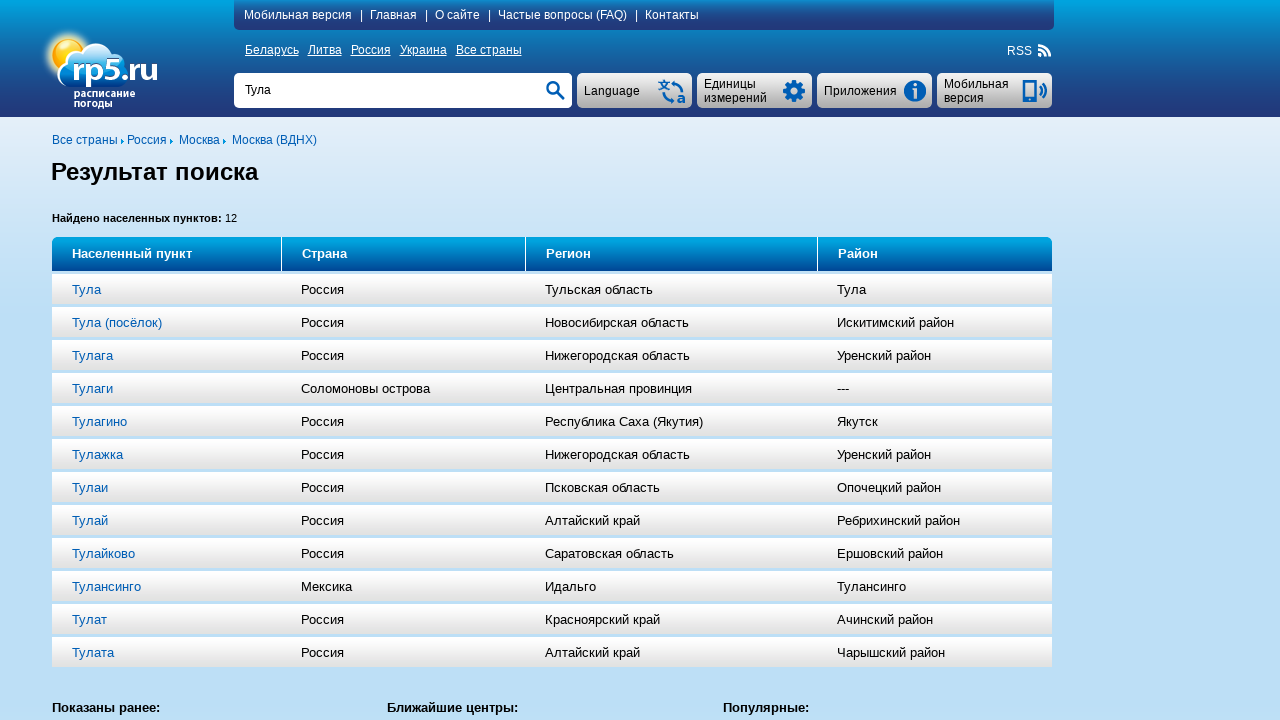

Search result heading appeared
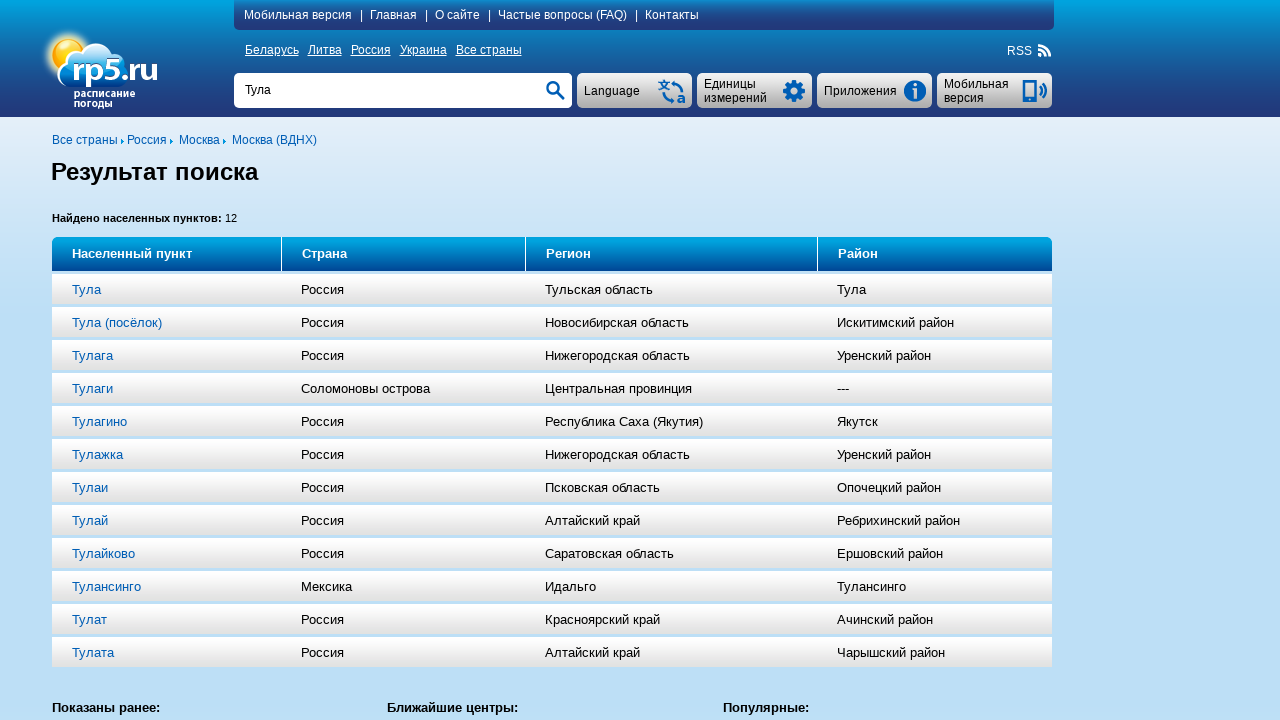

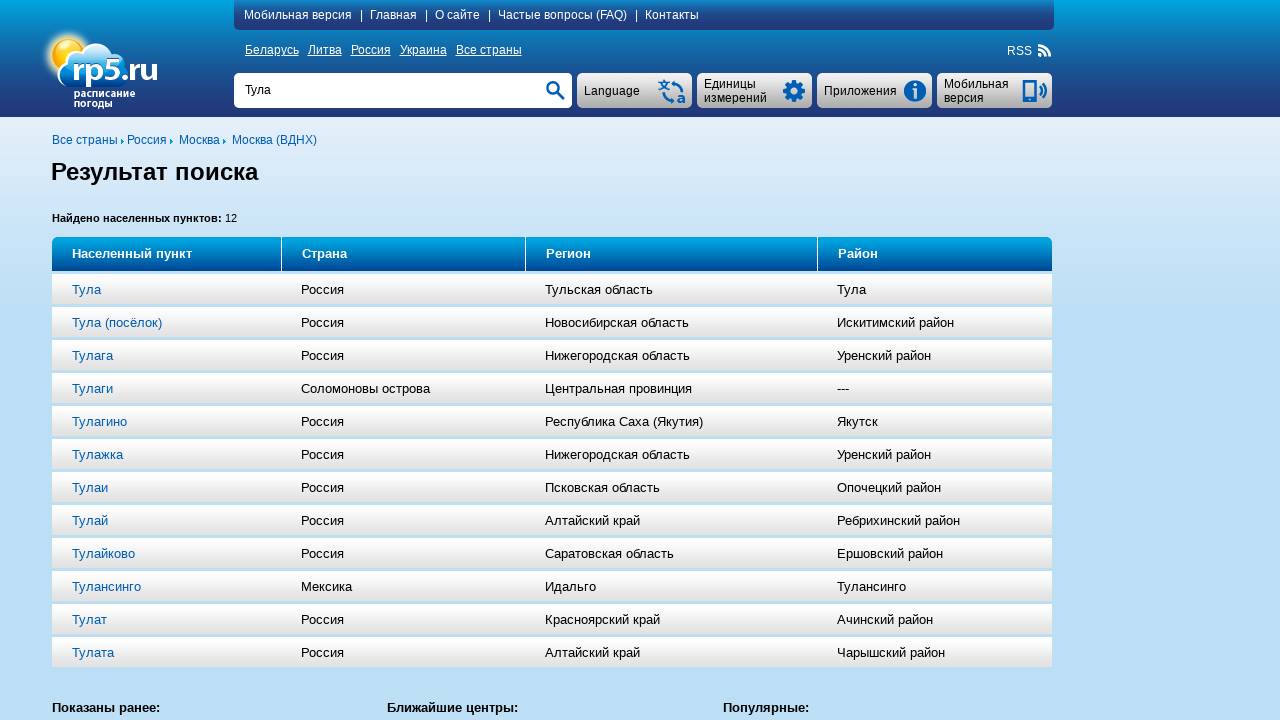